Tests JavaScript confirmation alert handling by clicking a button that triggers a confirmation dialog and accepting it

Starting URL: http://www.tizag.com/javascriptT/javascriptalert.php

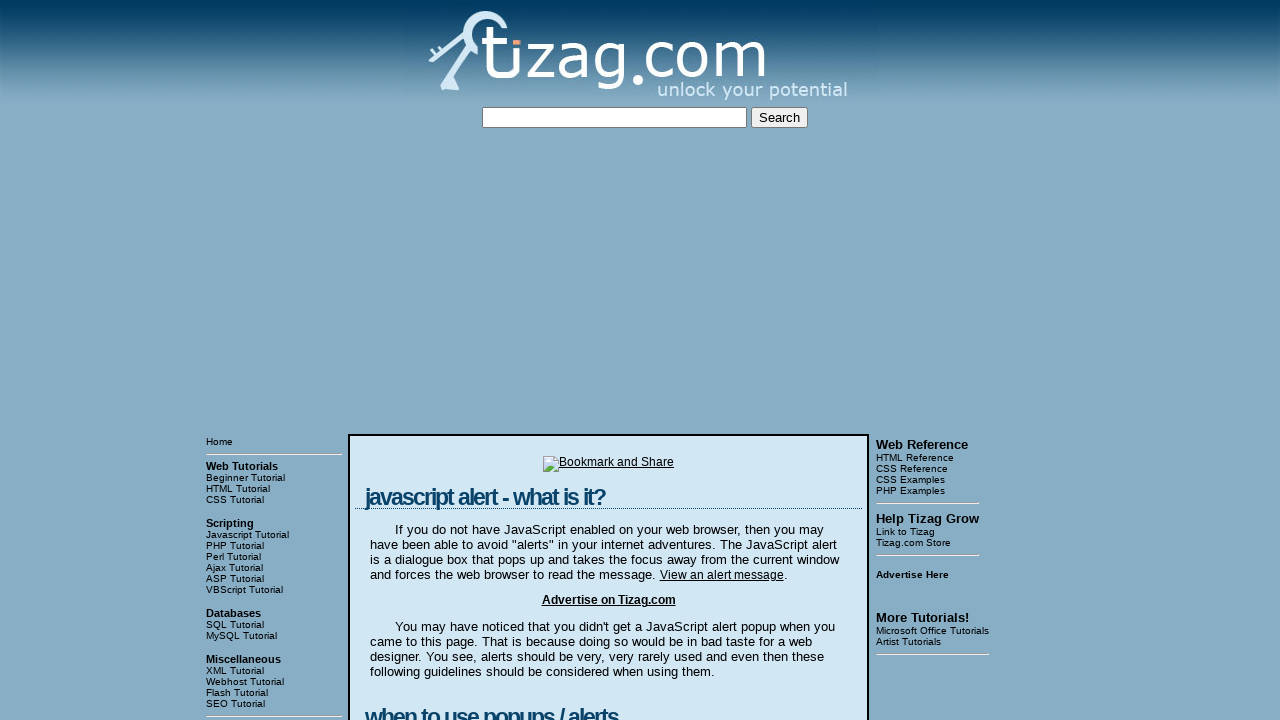

Set up dialog handler to accept confirmation alerts
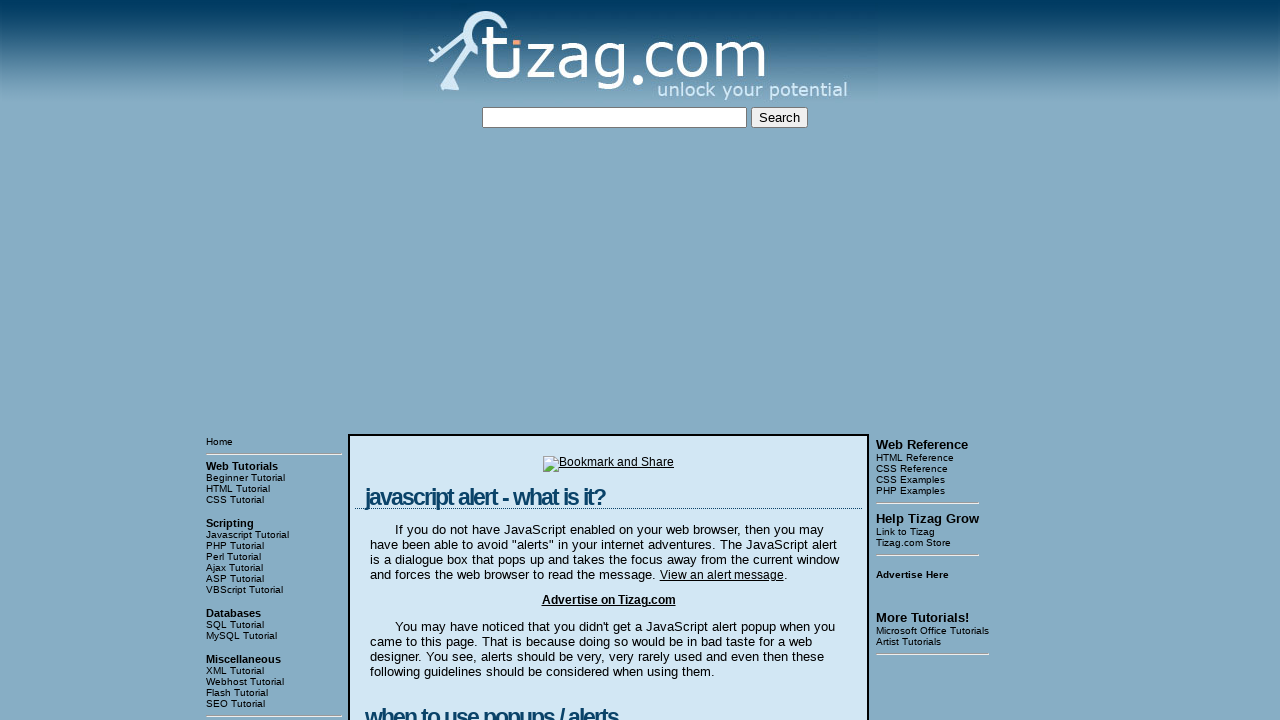

Clicked the Confirmation Alert button to trigger the dialog at (428, 361) on input[value='Confirmation Alert']
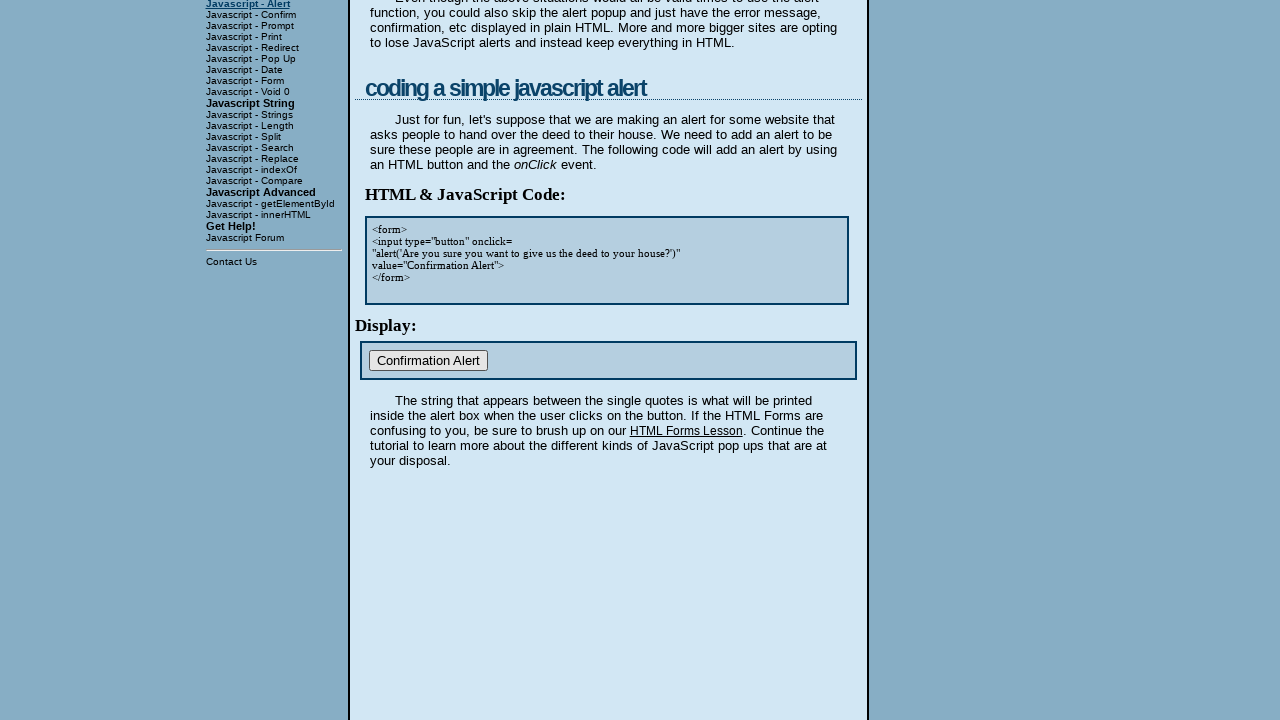

Waited 500ms for dialog to be handled
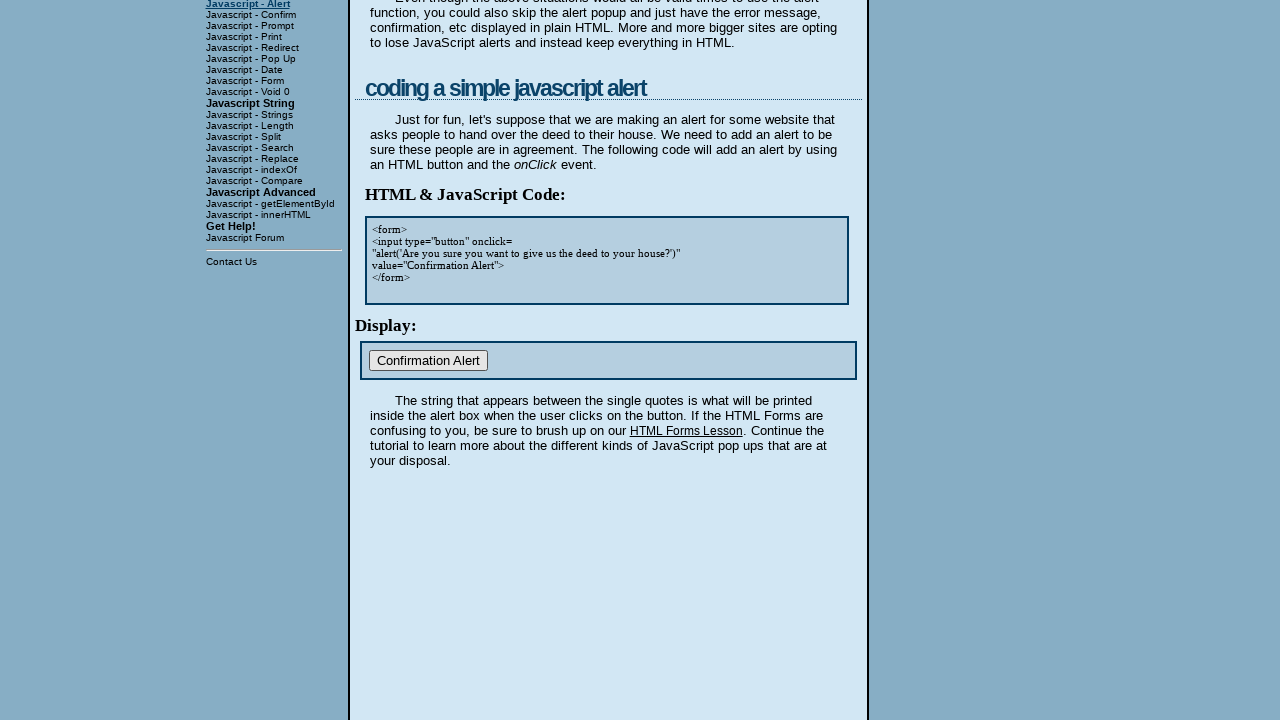

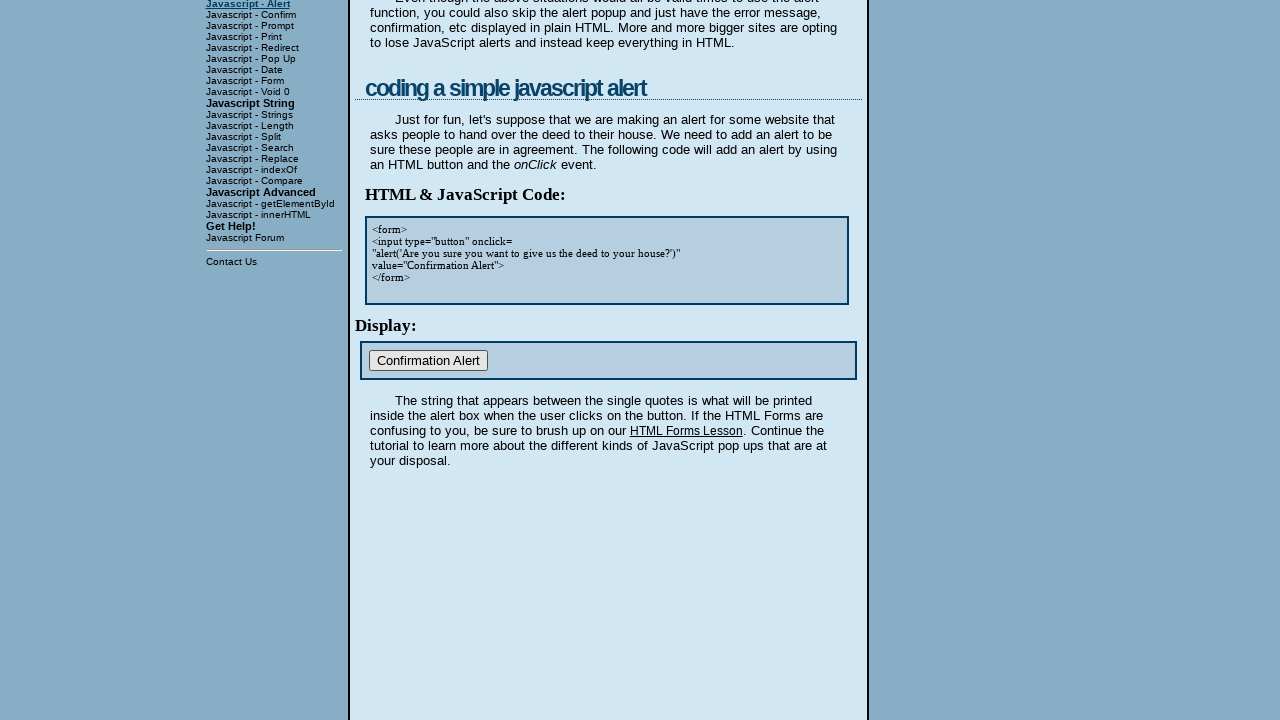